Navigates to BC Parks homepage and clicks on "Find a park" menu item to verify it redirects to the find-a-park page with correct URL and title.

Starting URL: https://bcparks.ca/

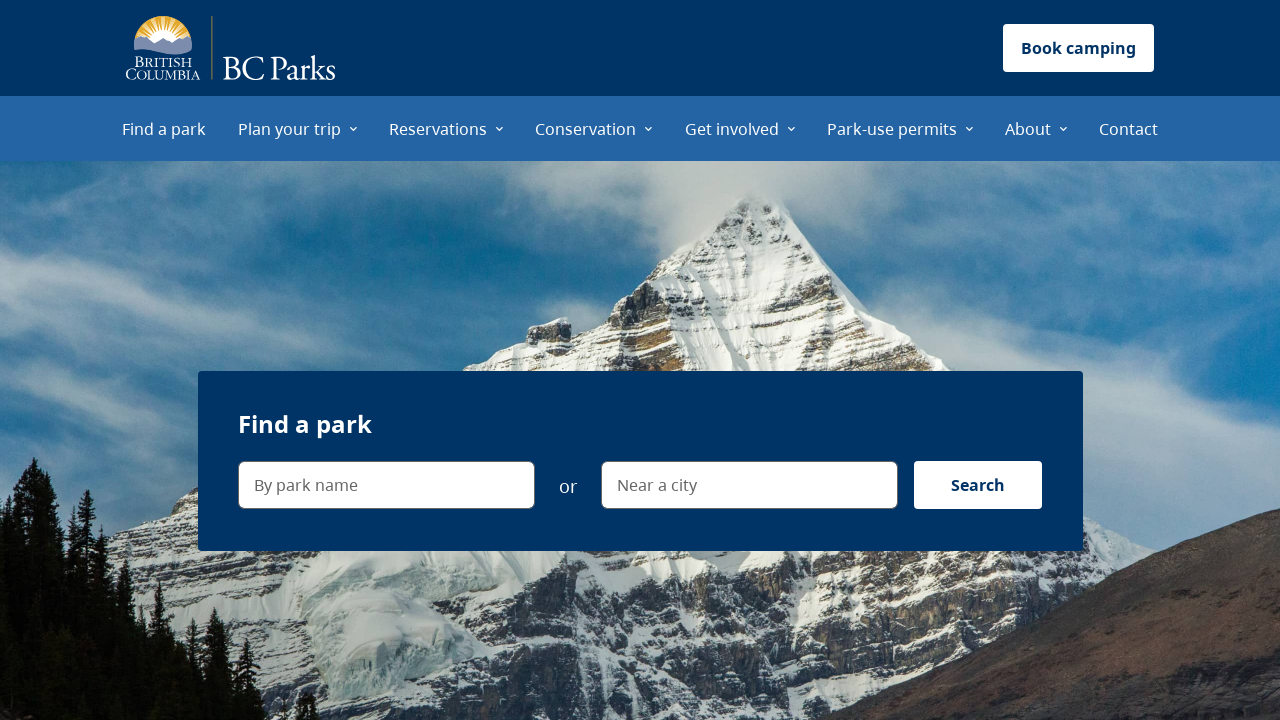

BC Parks homepage loaded with networkidle state
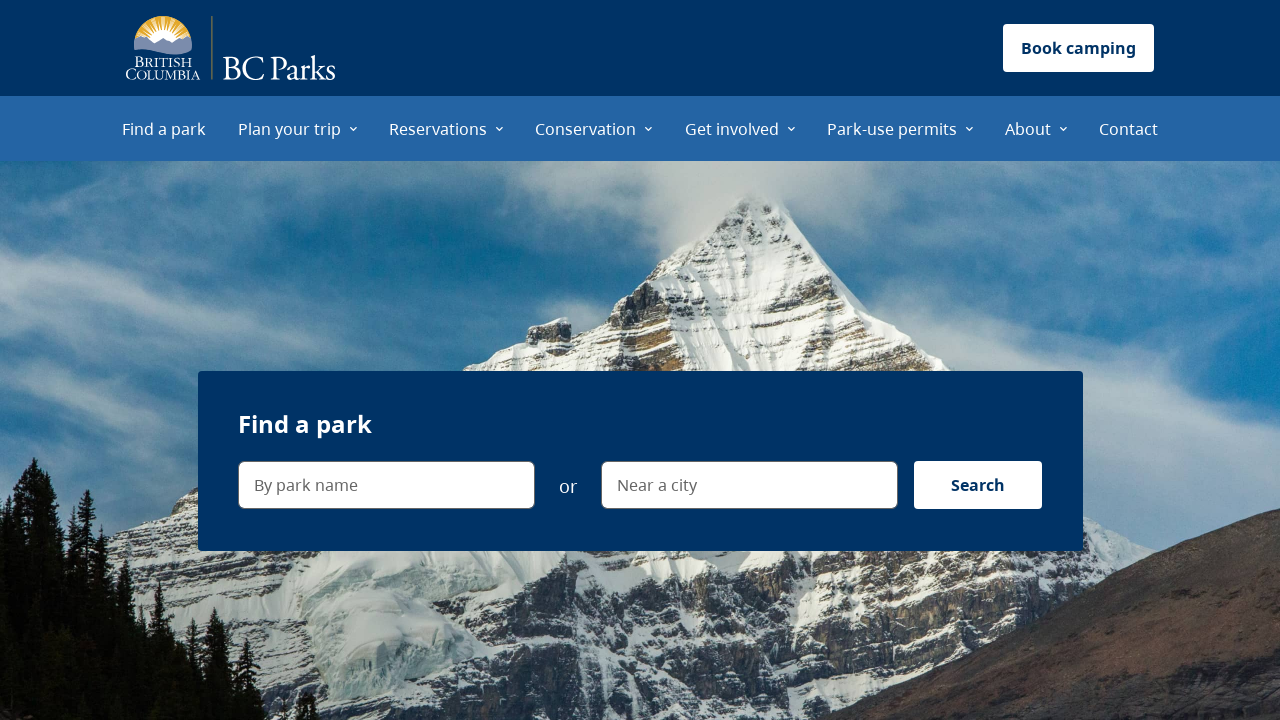

Clicked on 'Find a park' menu item at (164, 128) on internal:role=menuitem[name="Find a park"i]
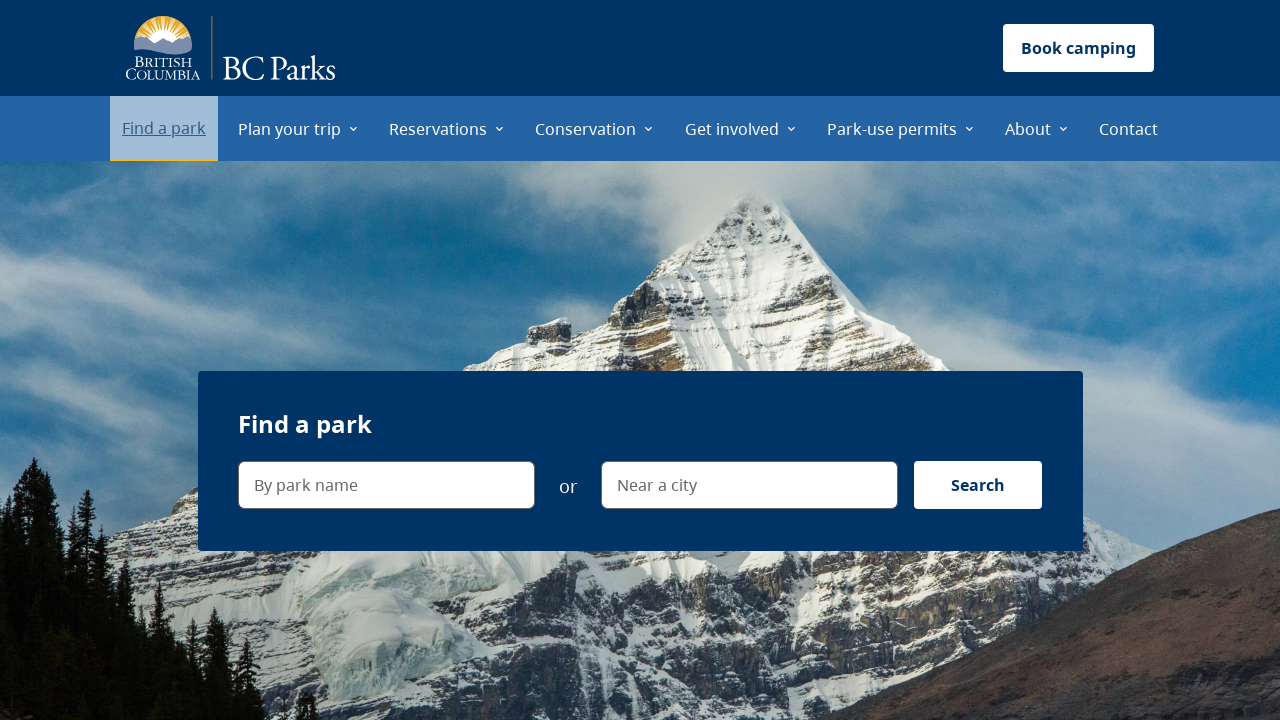

Successfully navigated to find-a-park page with correct URL
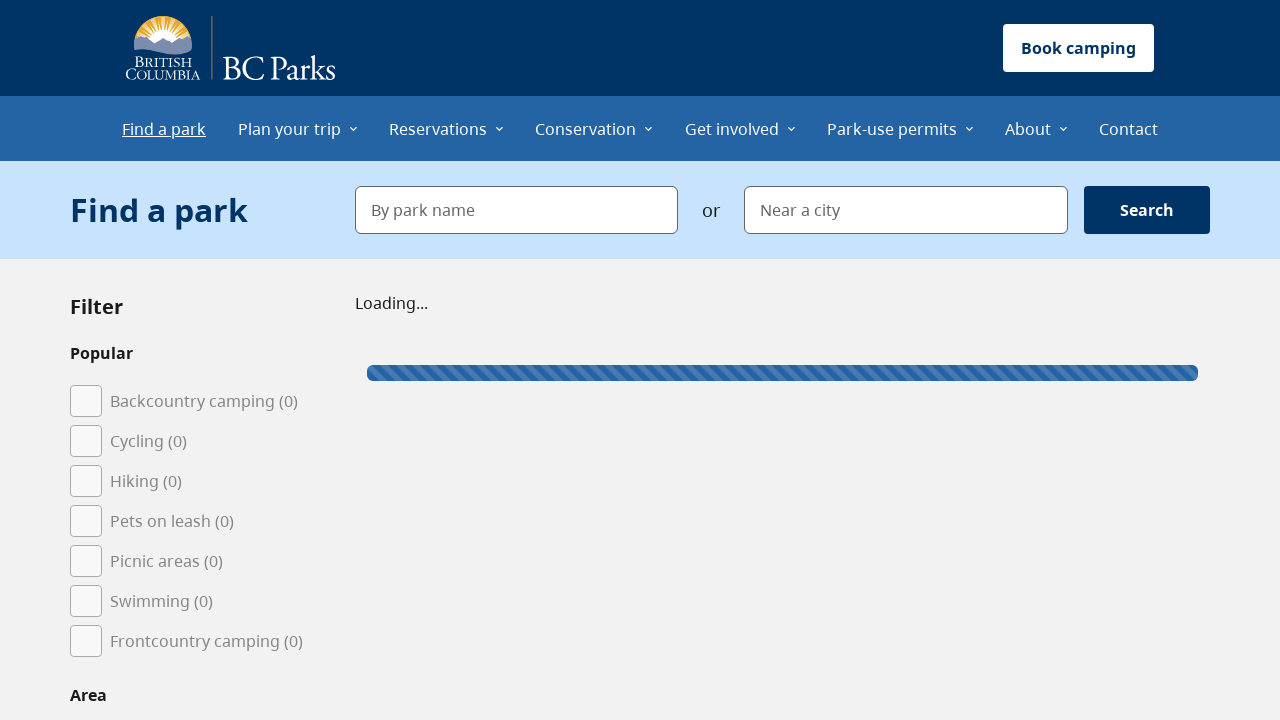

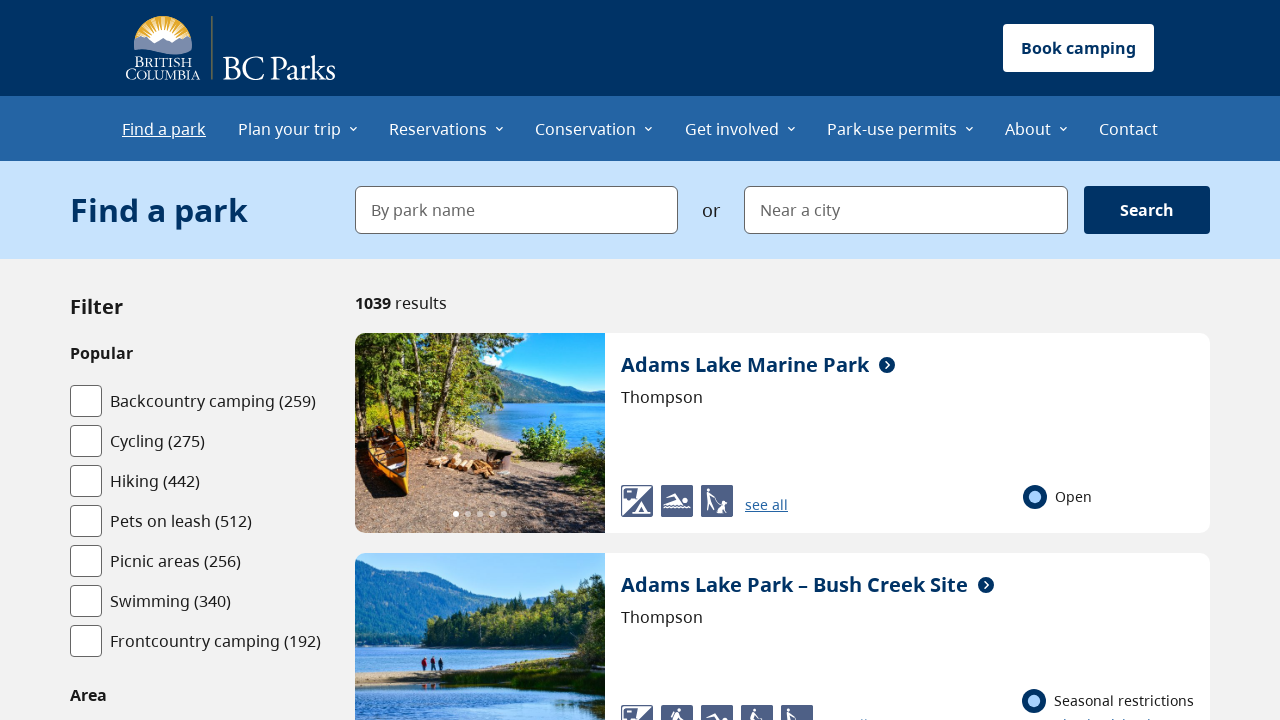